Tests generating Lorem Ipsum text with 0 words input to verify the system handles zero input

Starting URL: https://www.lipsum.com/

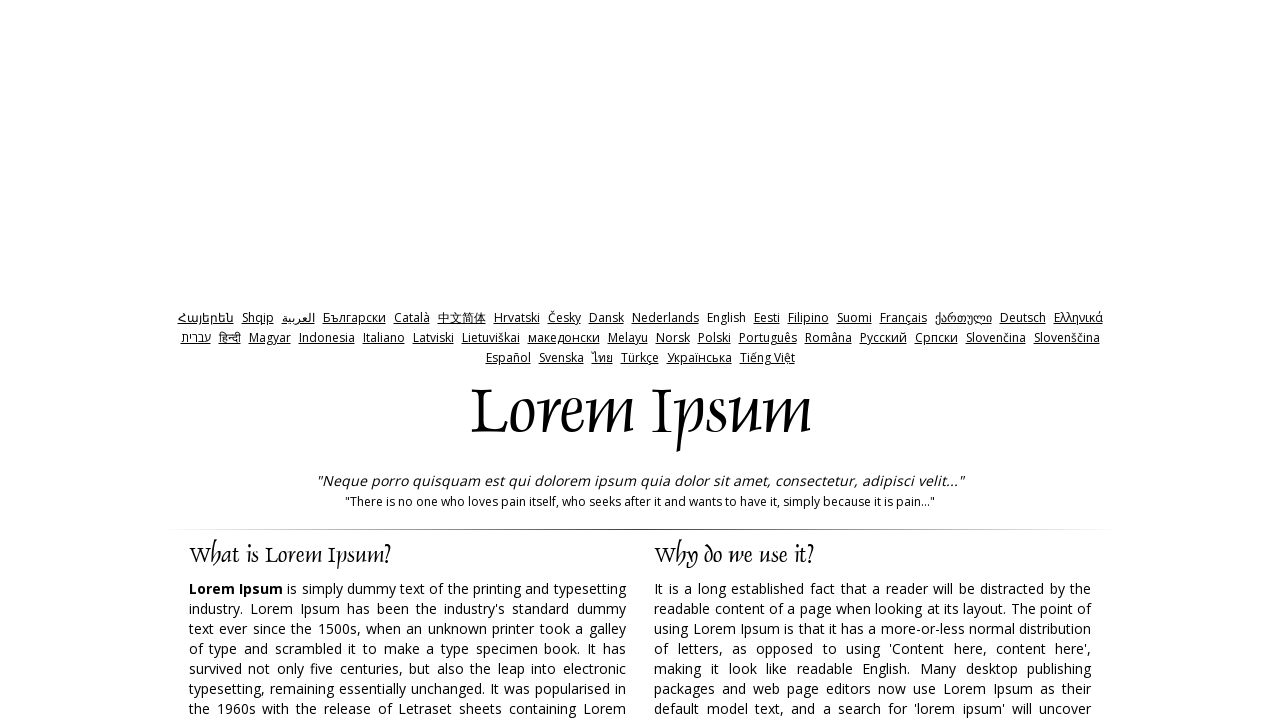

Clicked on the 'words' radio button label at (768, 360) on label[for='words']
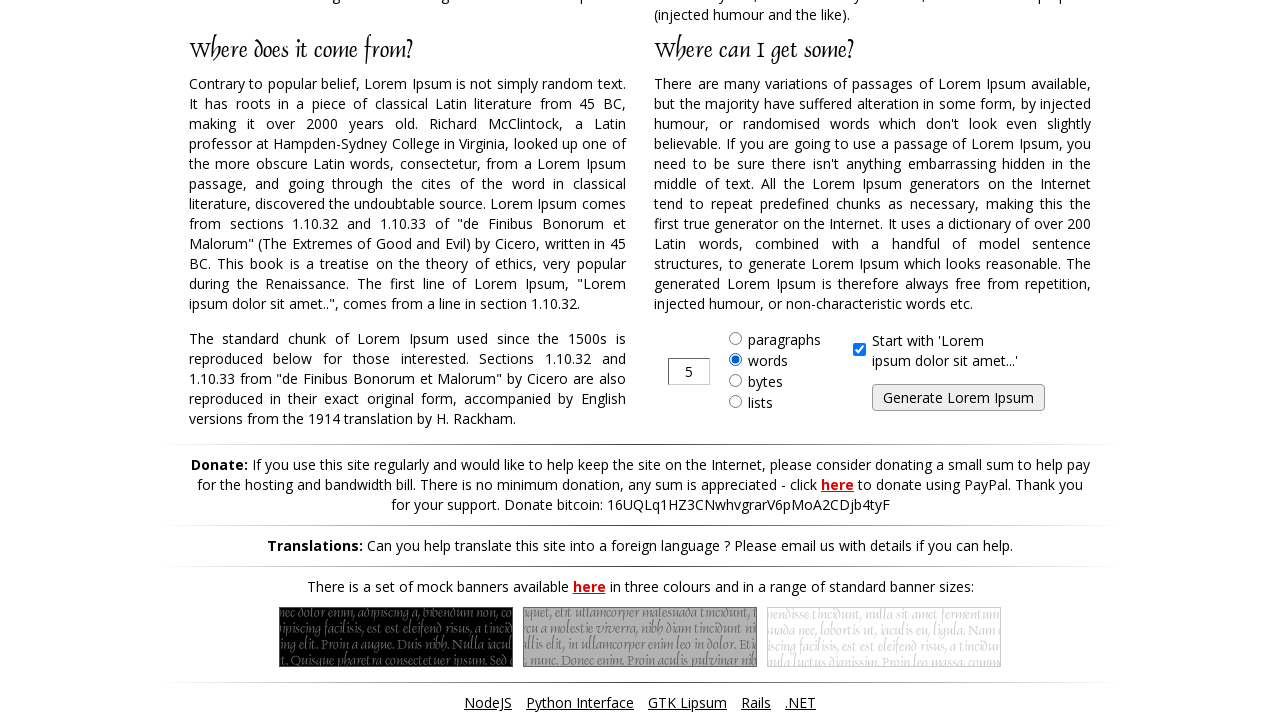

Filled input field with '0' words on input[type='text']
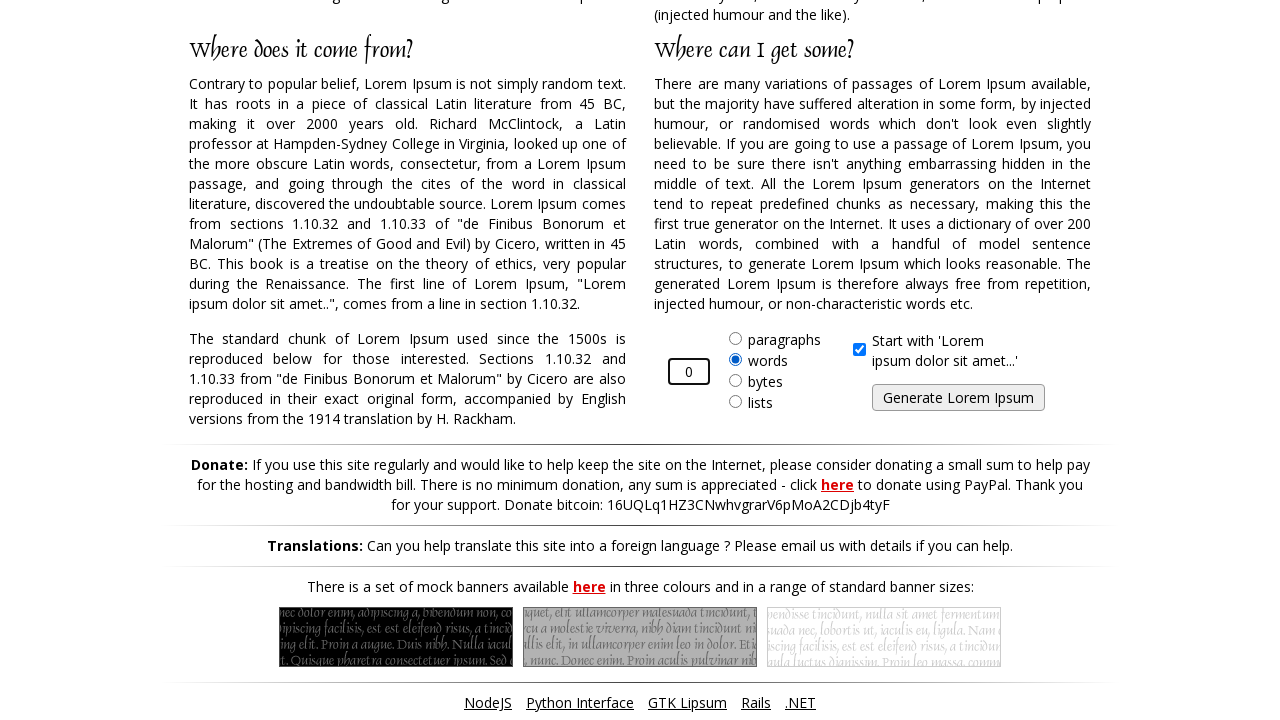

Clicked submit button to generate Lorem Ipsum with zero words at (958, 398) on input[type='submit']
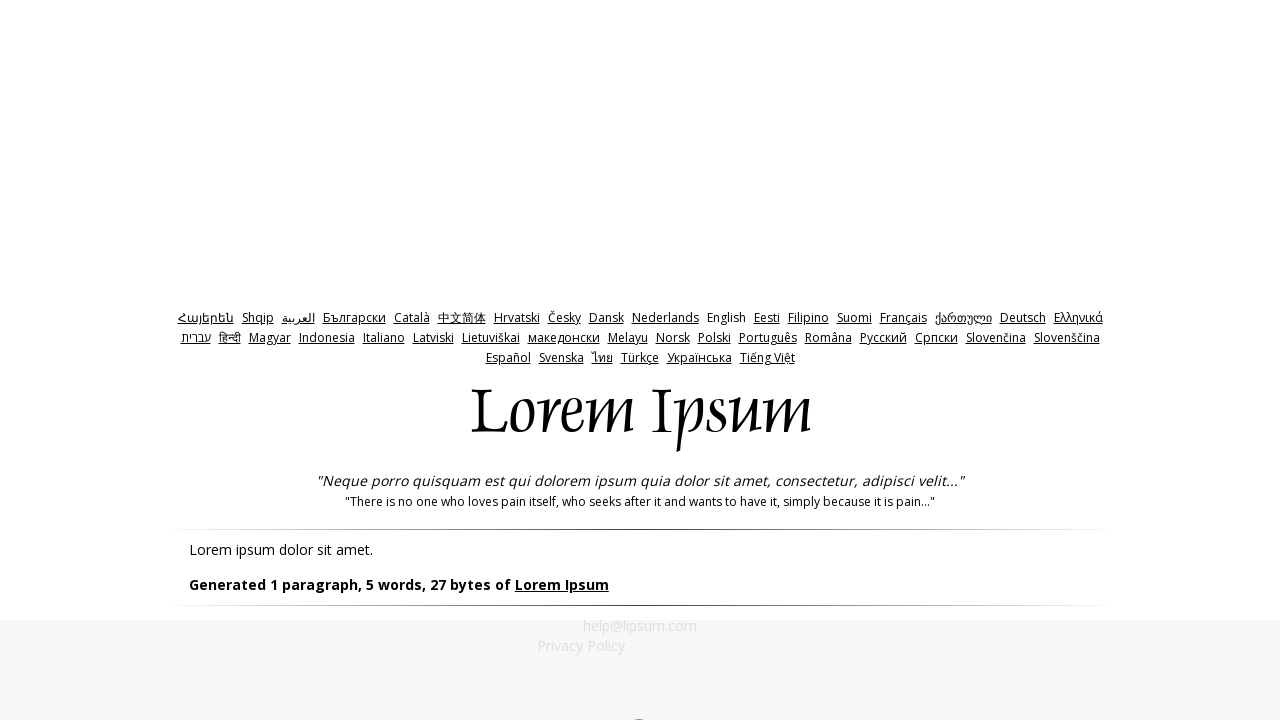

Generated content appeared on page
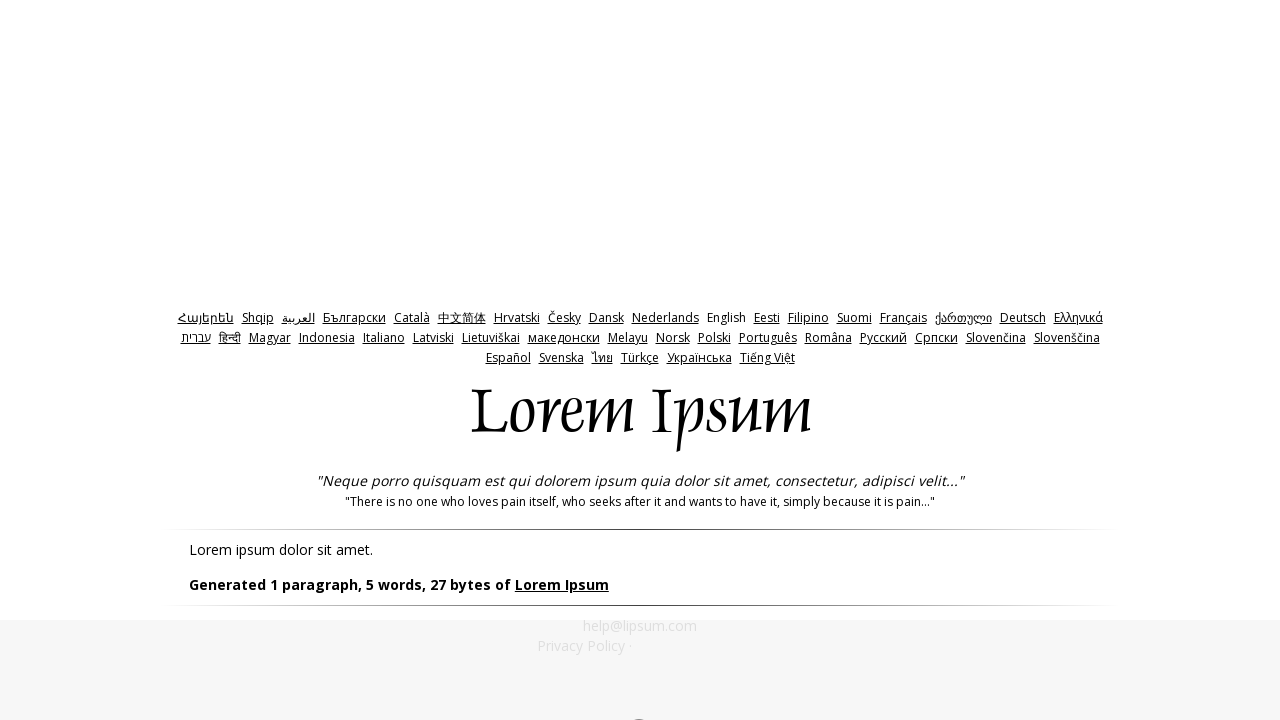

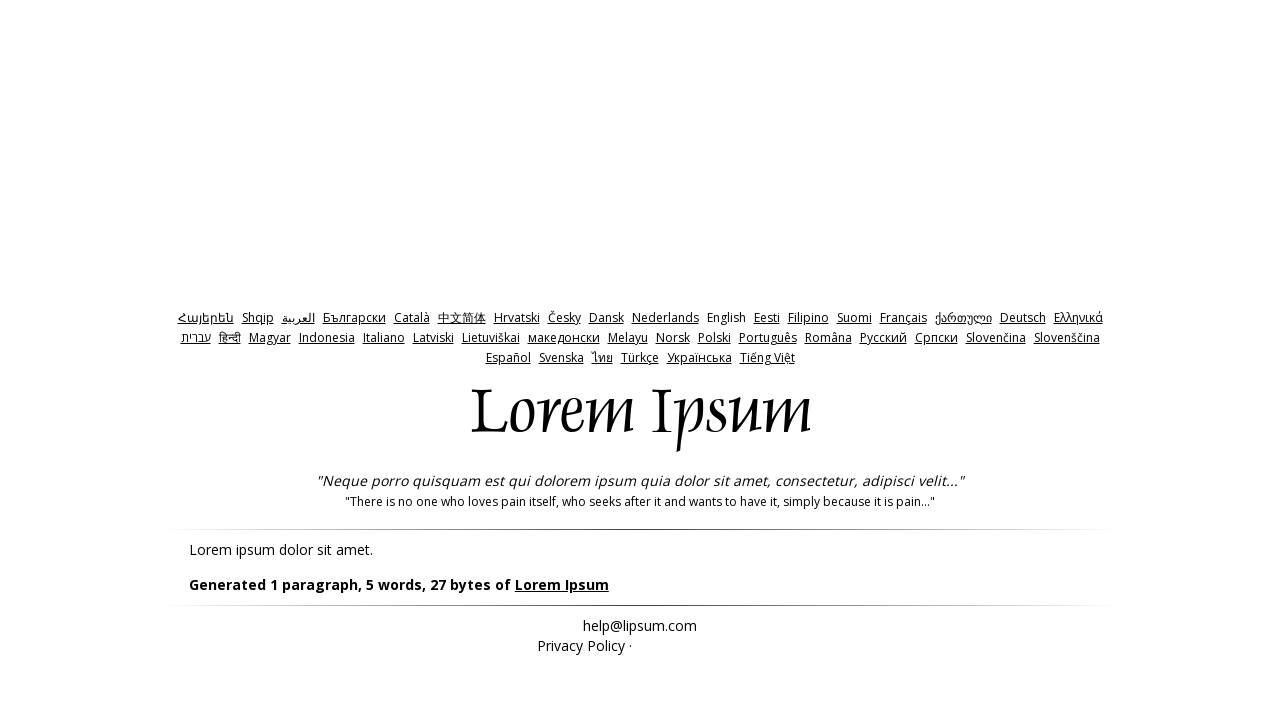